Navigates to a stock's general overview page on QuiverQuant and verifies the main content loads

Starting URL: https://www.quiverquant.com/stock/NVDA

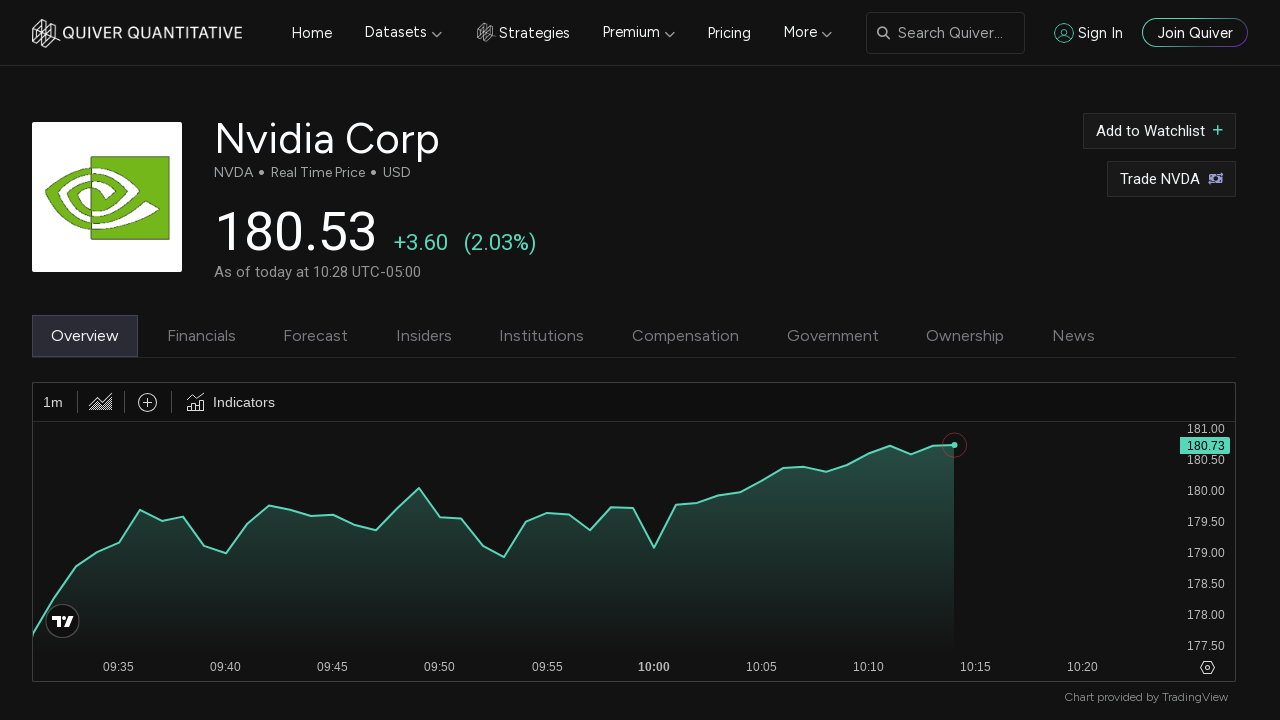

Waited for page to fully load
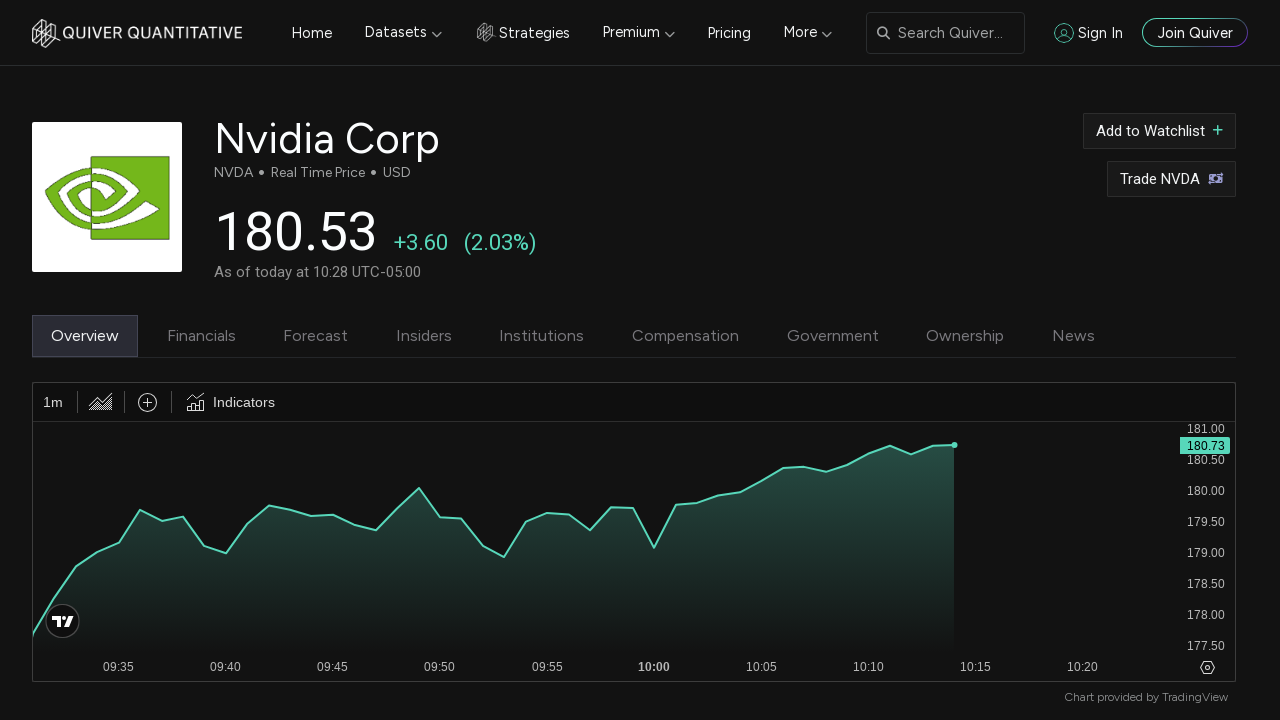

Ticker content section became visible on NVDA general overview page
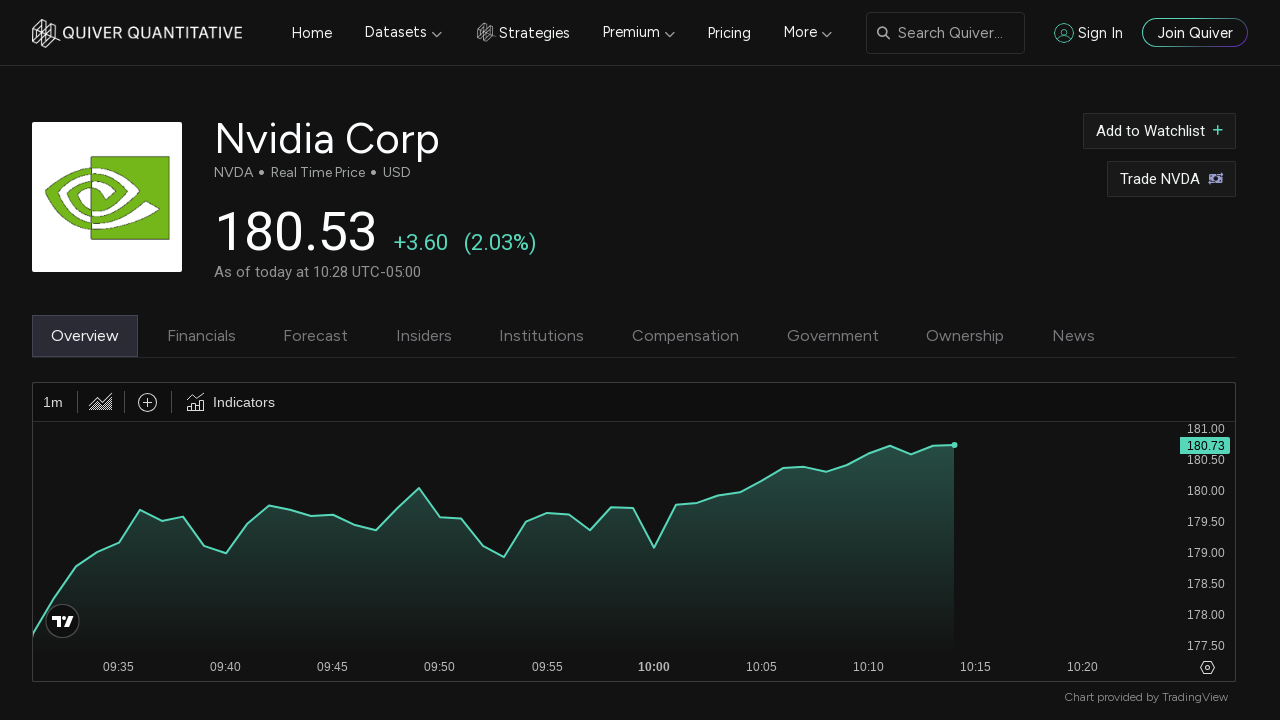

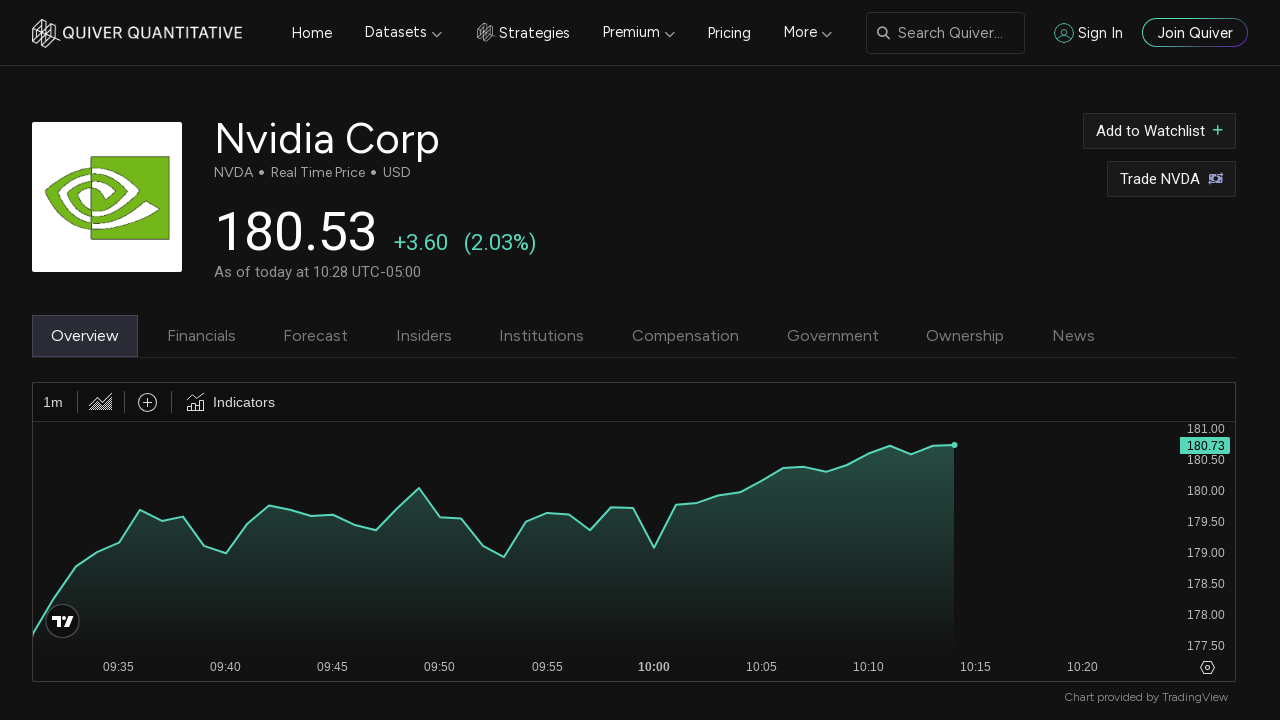